Tests the text box form on demoqa.com by filling in user name, email, current address, and permanent address fields

Starting URL: https://demoqa.com/text-box

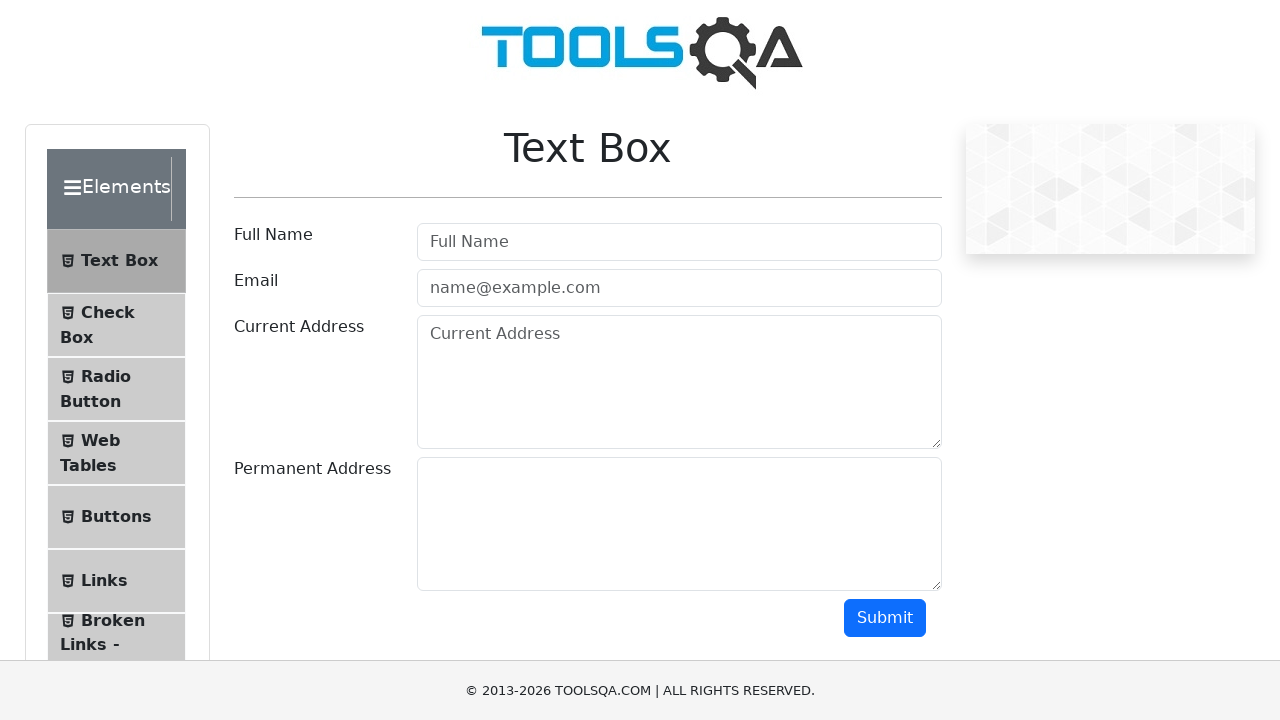

Filled user name field with 'Carlos Martinez' on #userName
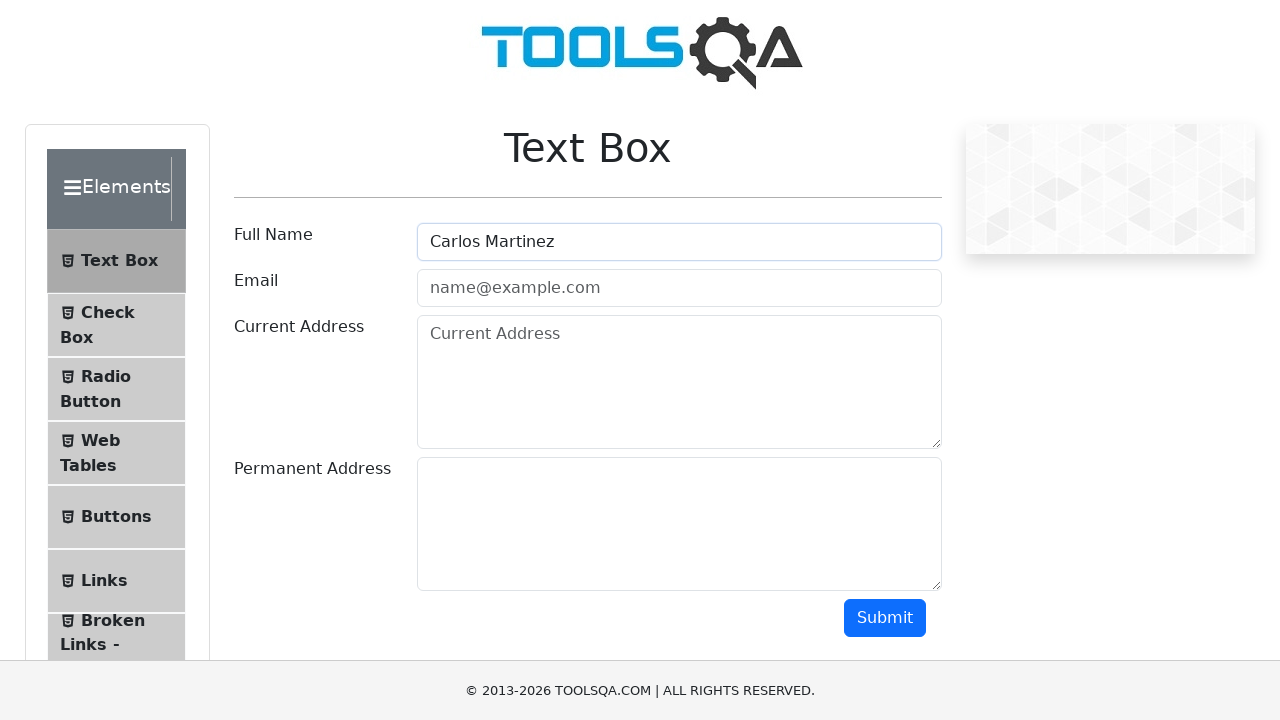

Filled email field with 'carlos.martinez@testmail.com' on #userEmail
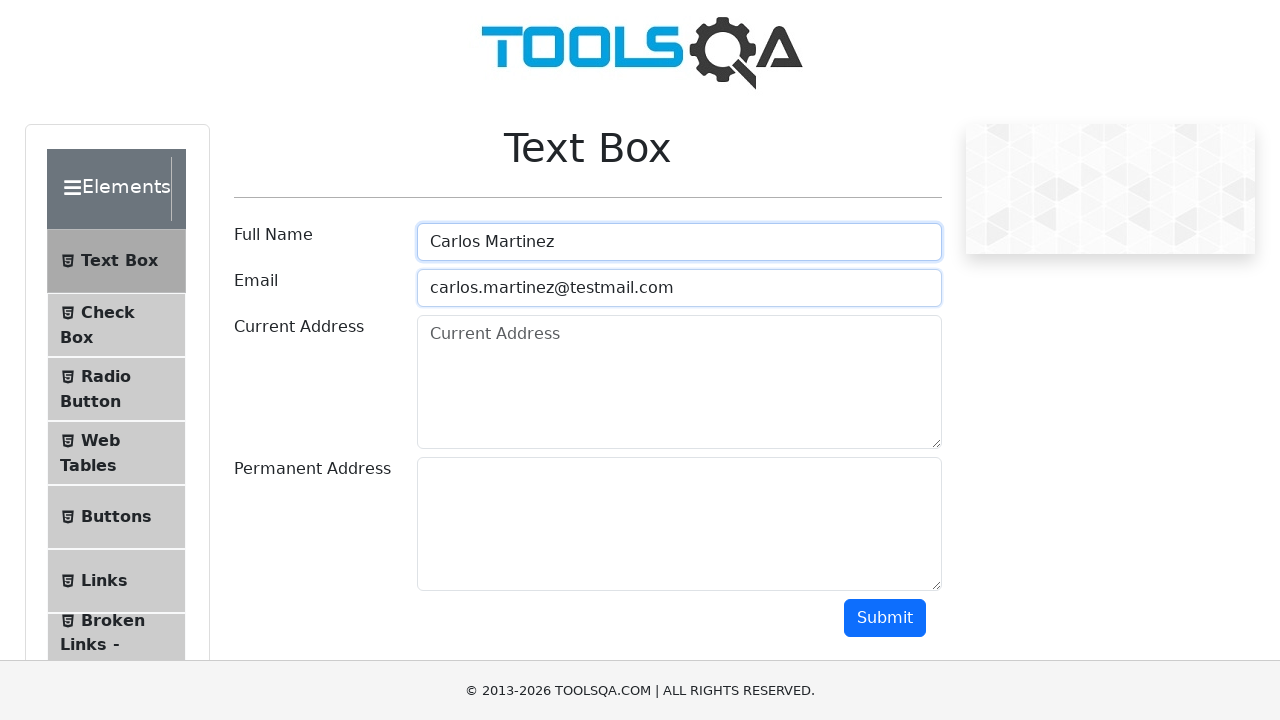

Filled current address field with '123 Oak Street, Apt 4B' on textarea#currentAddress
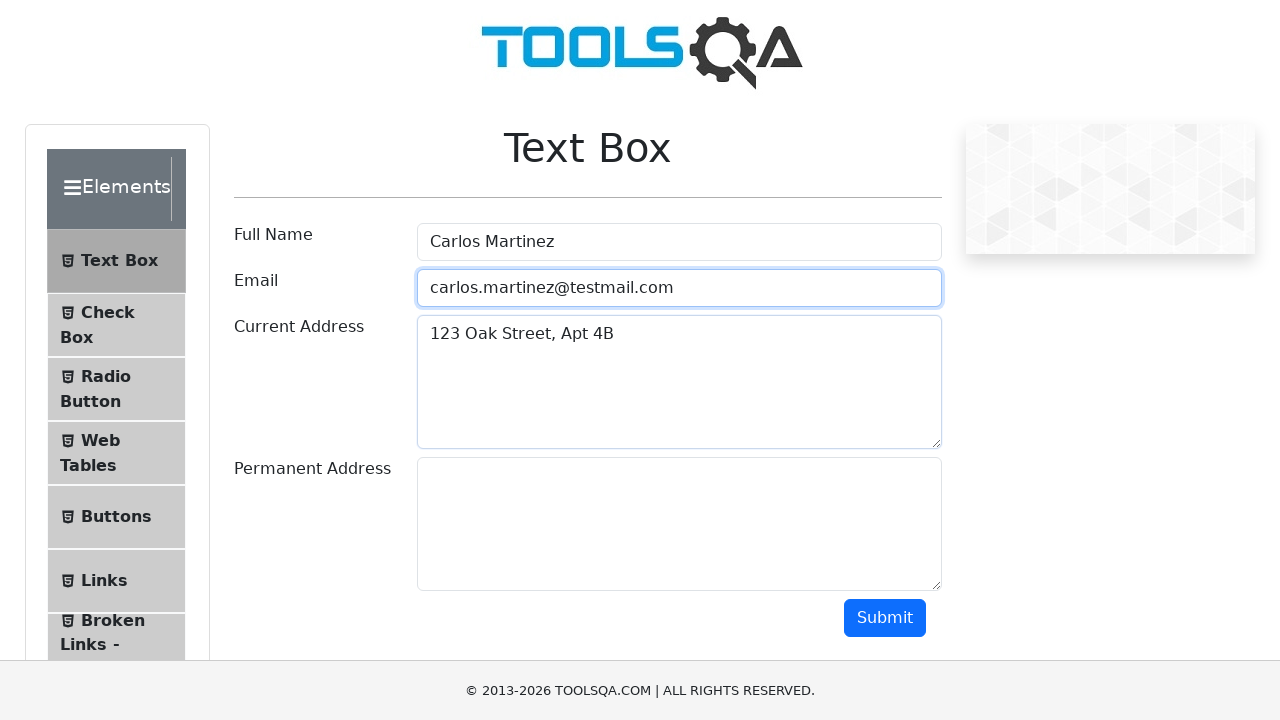

Filled permanent address field with '456 Maple Avenue, Suite 100' on textarea#permanentAddress
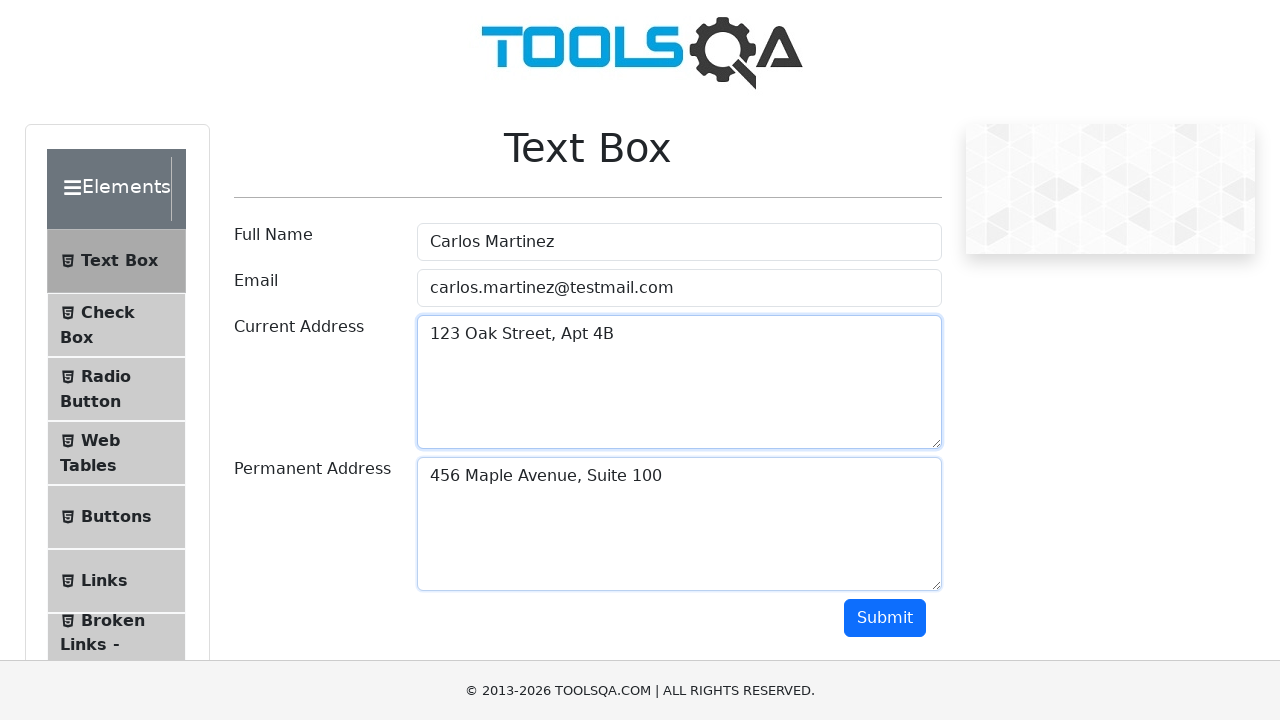

Clicked submit button to submit the form at (885, 618) on button#submit
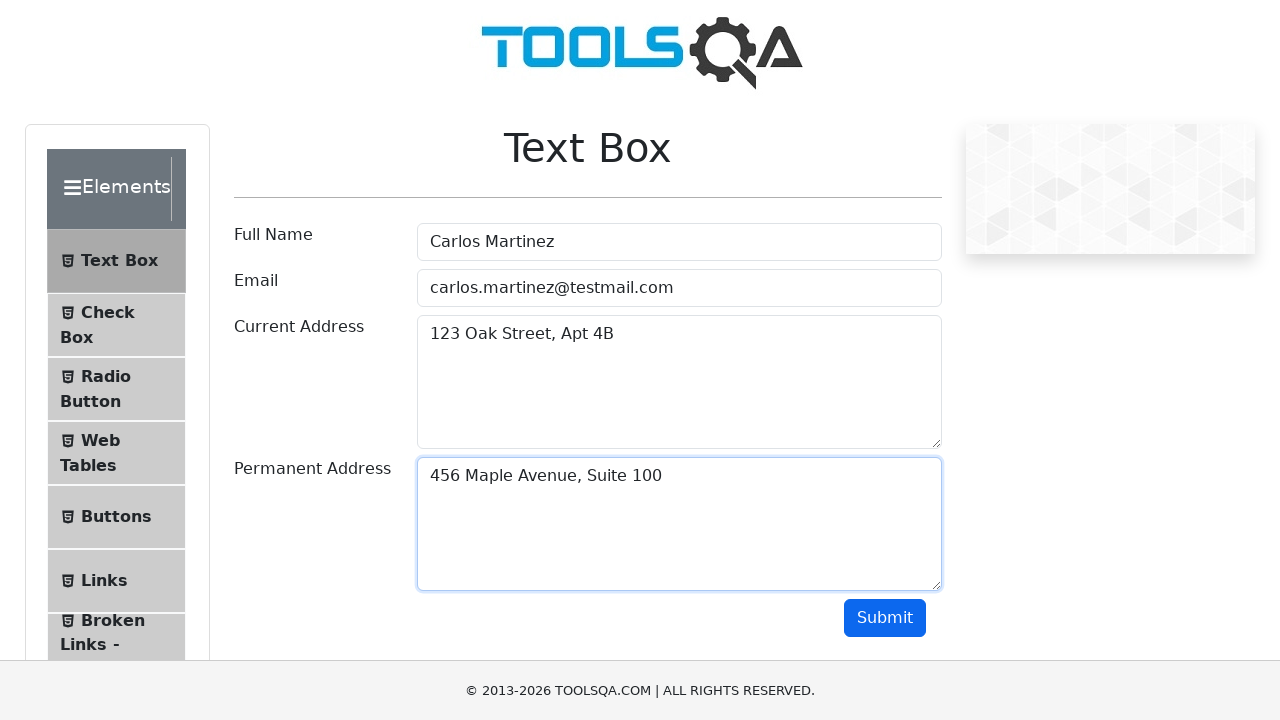

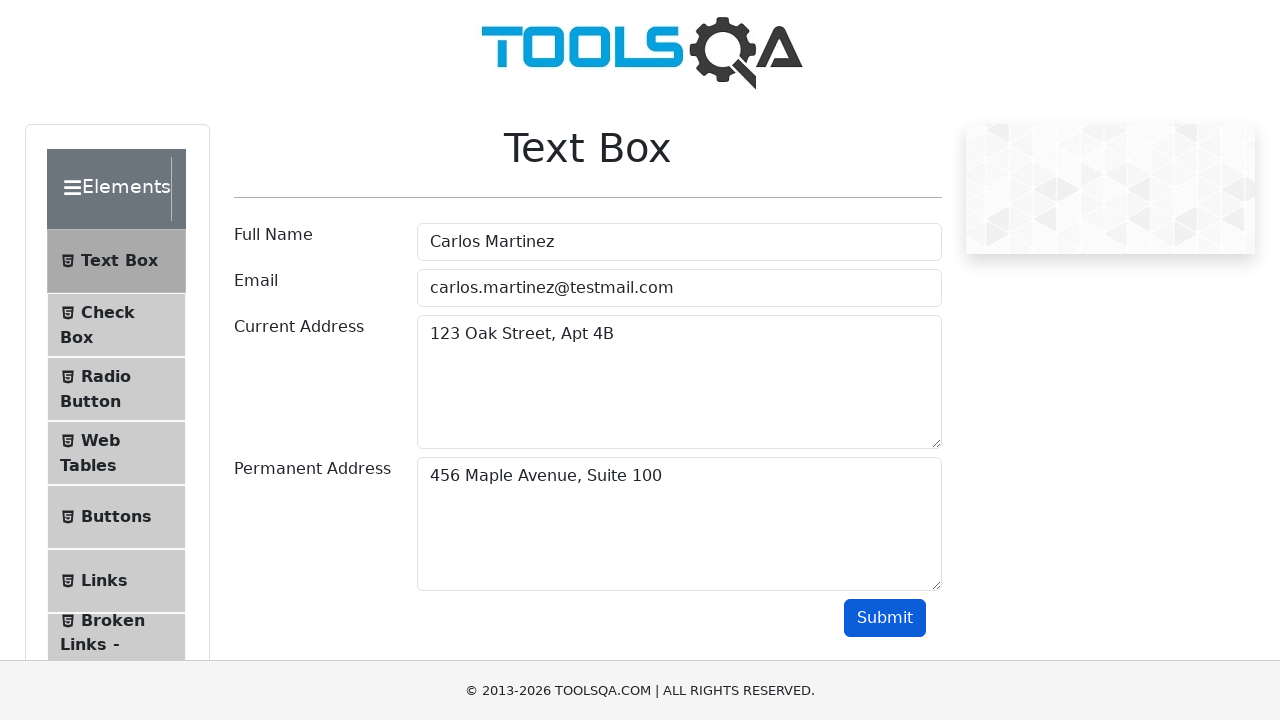